Navigates to the quad.co.jp website using a mobile iPhone user agent and viewport, and waits for the page to load.

Starting URL: https://quad.co.jp

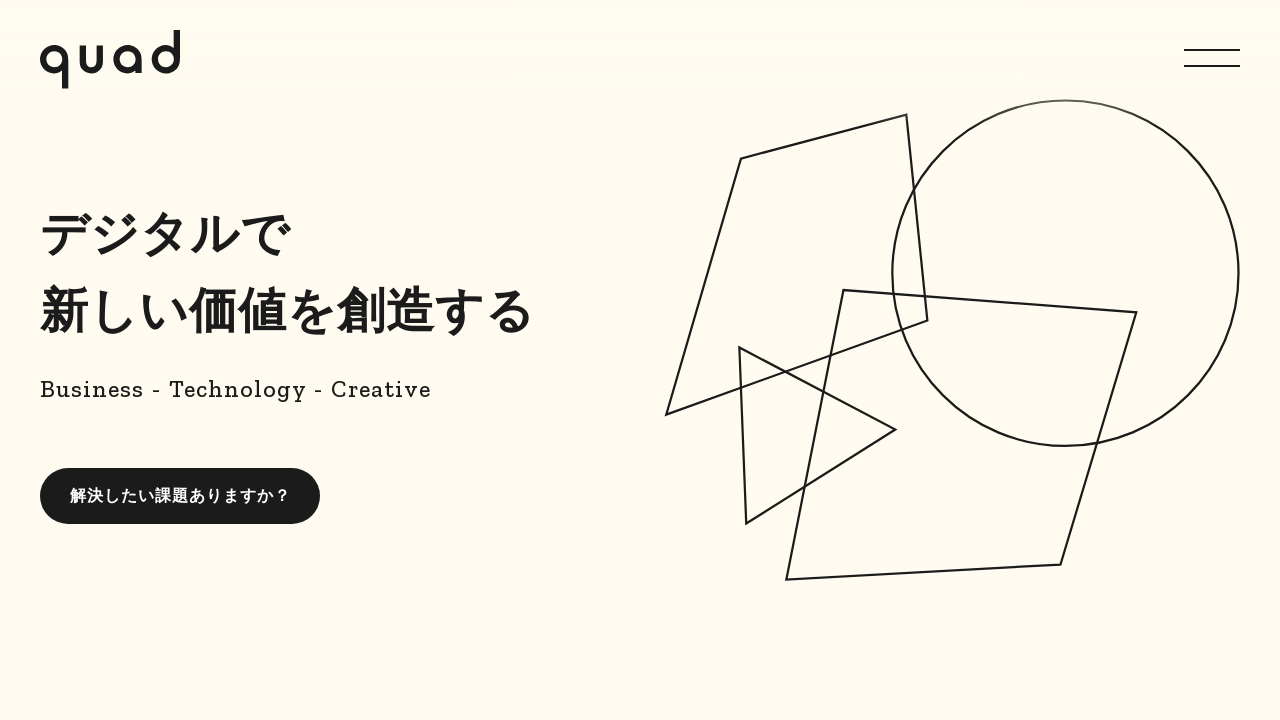

Set mobile viewport to iPhone X dimensions (375x812)
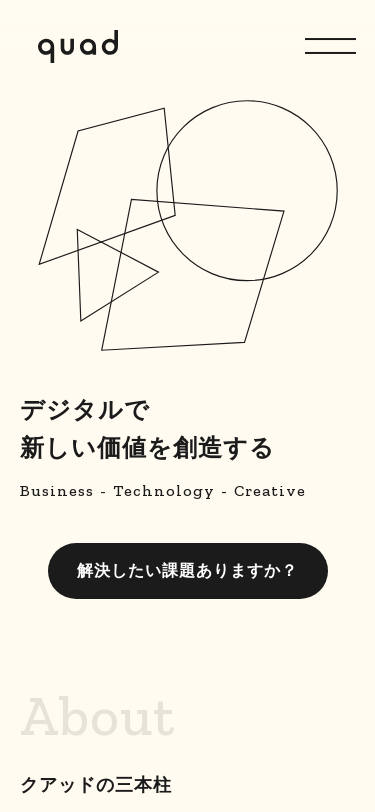

Page fully loaded on quad.co.jp with iPhone user agent
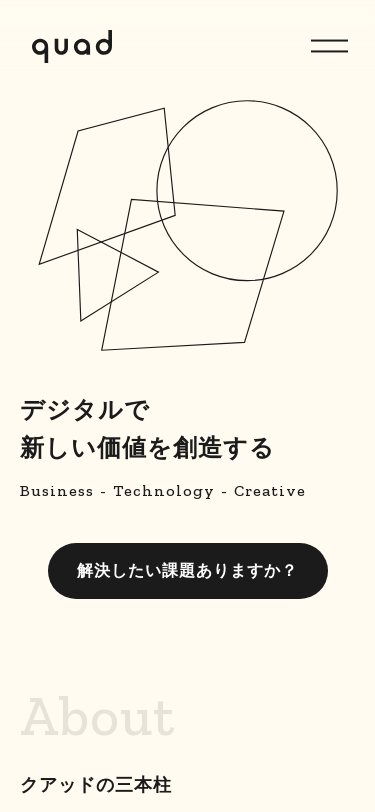

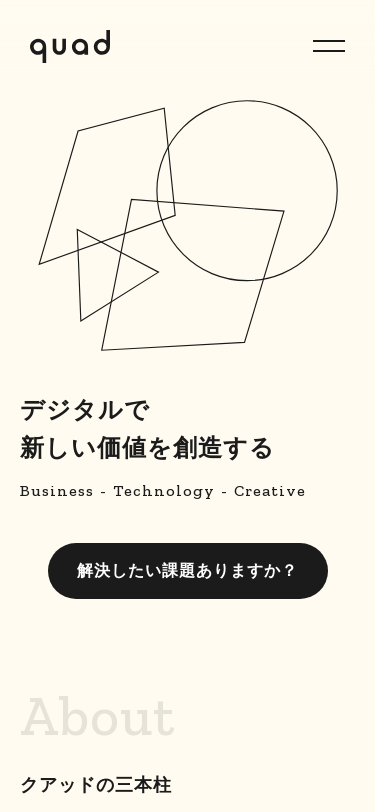